Solves a math captcha by calculating a logarithmic expression, filling the answer, selecting robot verification options, and submitting the form

Starting URL: https://suninjuly.github.io/math.html

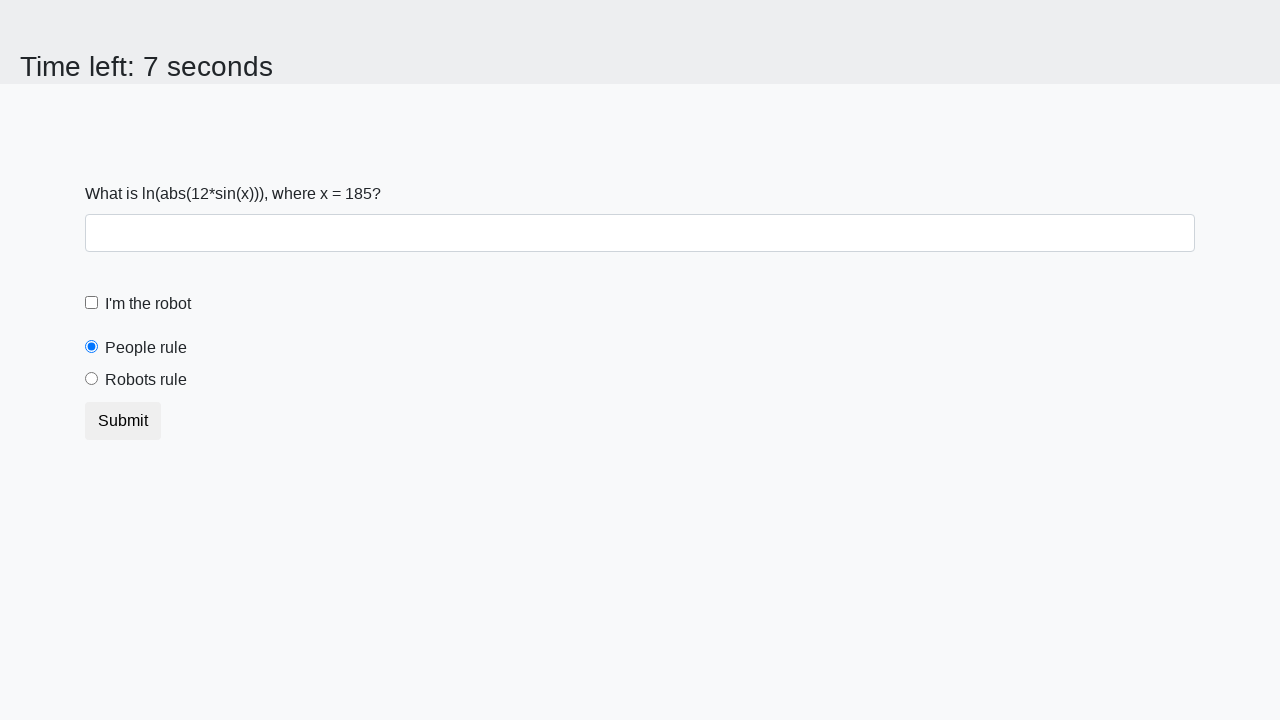

Located the input value element
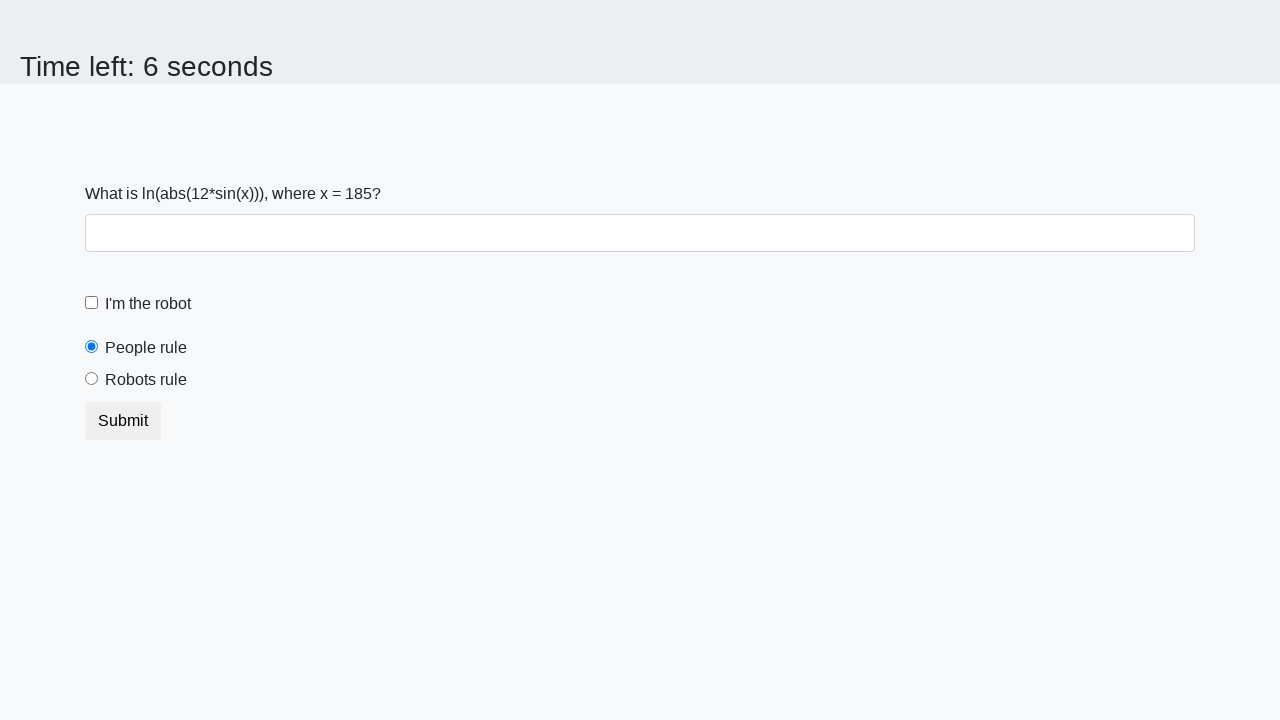

Extracted input value: 185
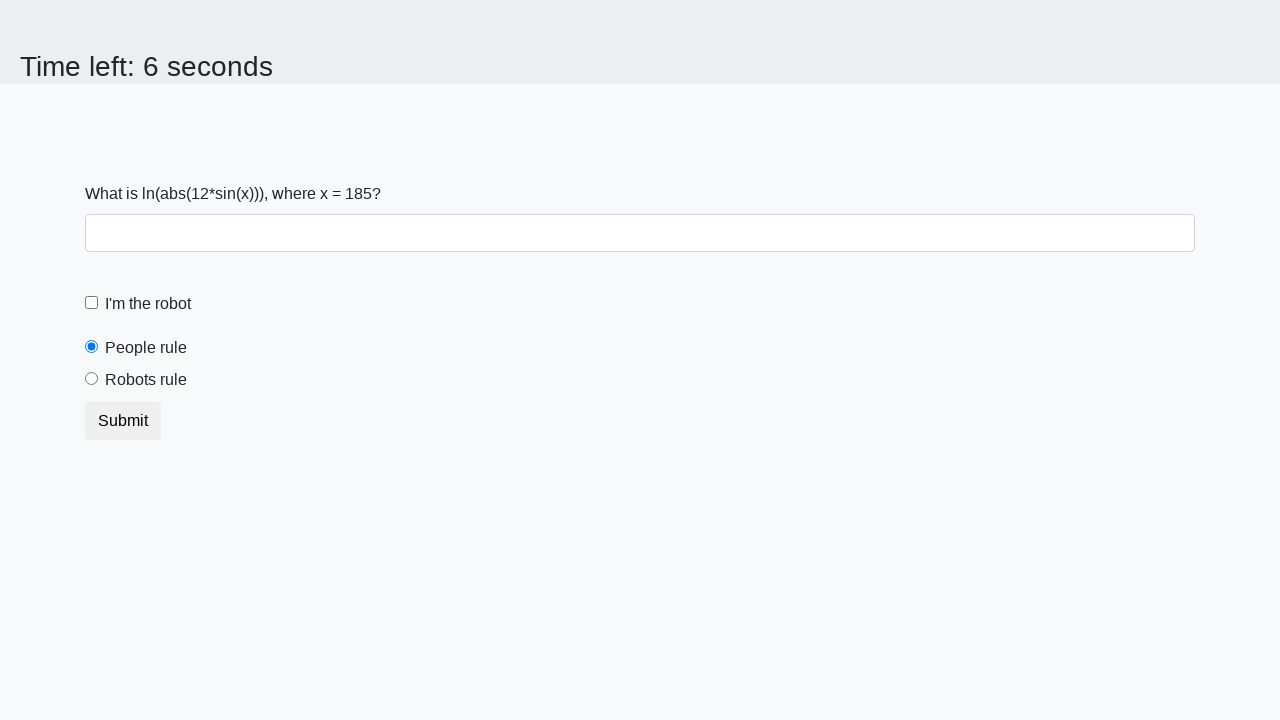

Calculated logarithmic expression result: 1.425383854397709
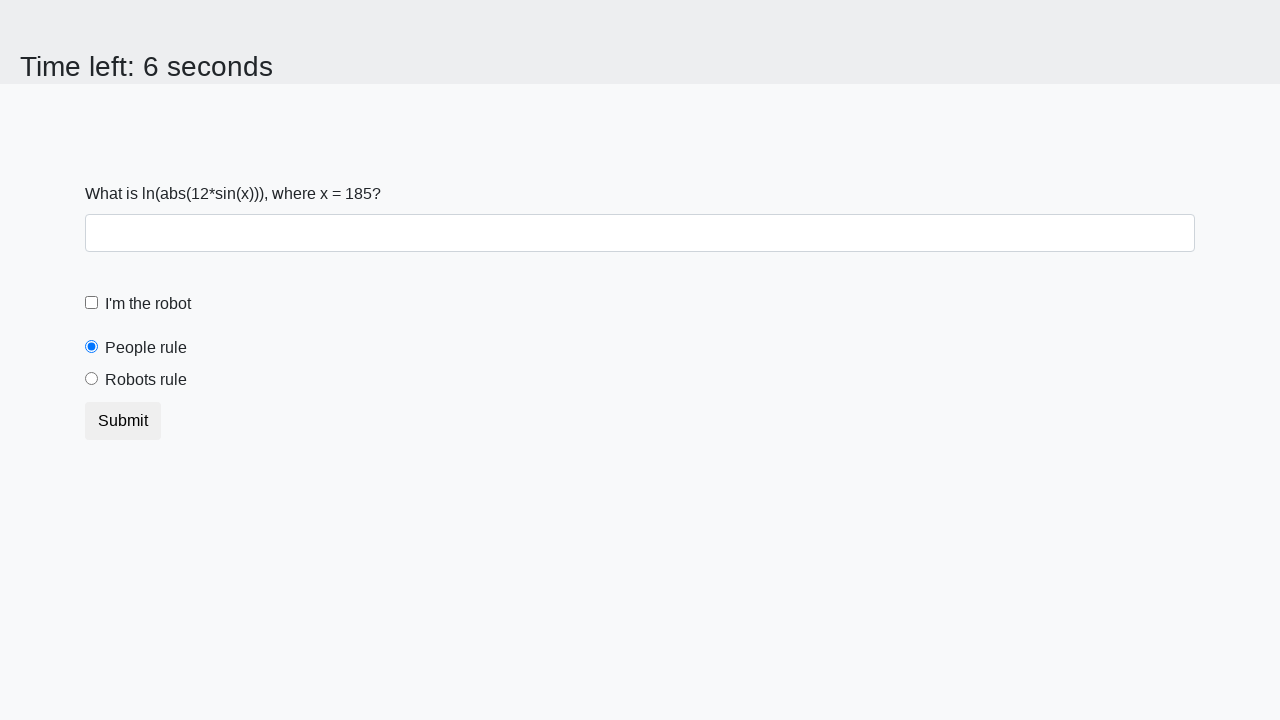

Filled answer field with calculated result on #answer
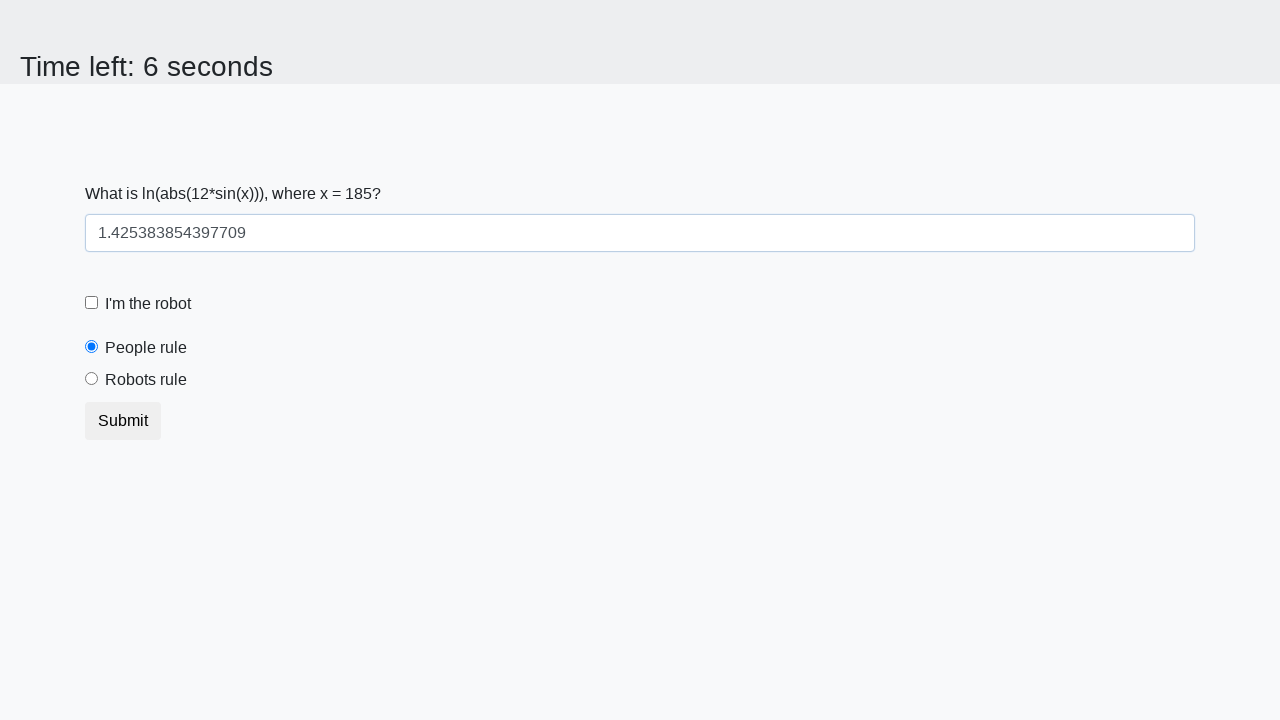

Clicked robot checkbox verification at (148, 304) on [for='robotCheckbox']
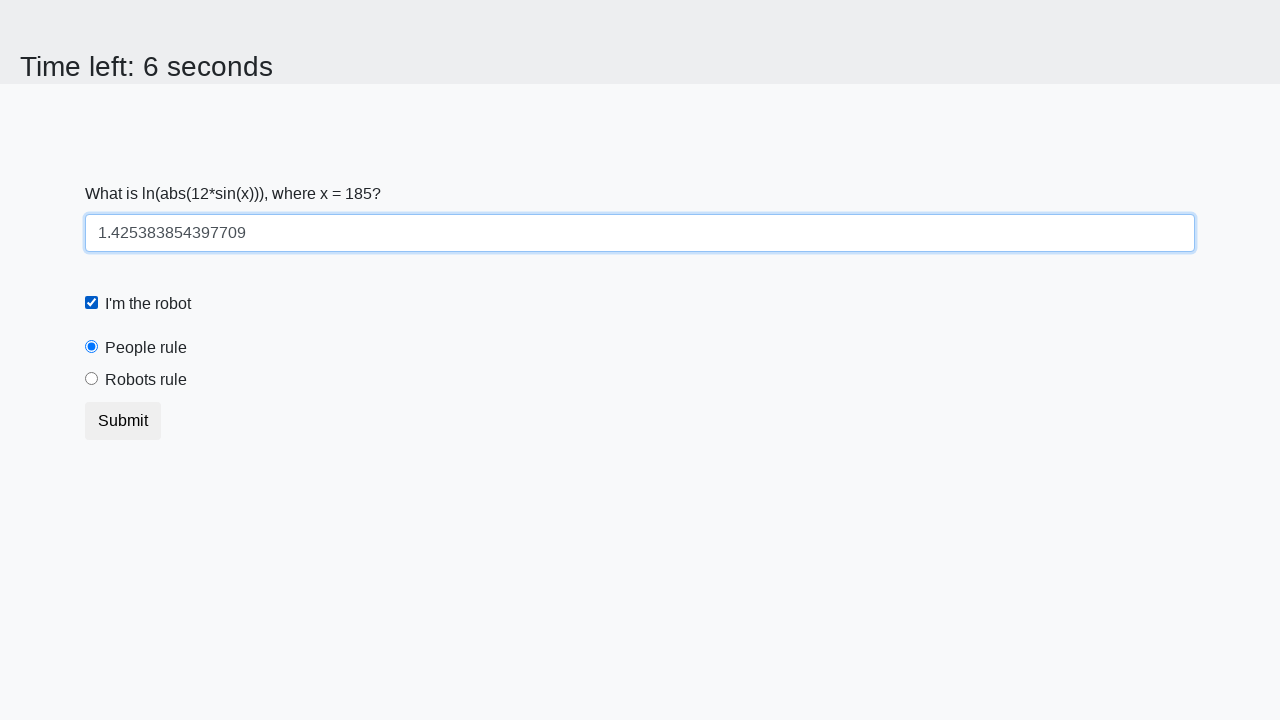

Selected robots rule radio button option at (146, 380) on [for='robotsRule']
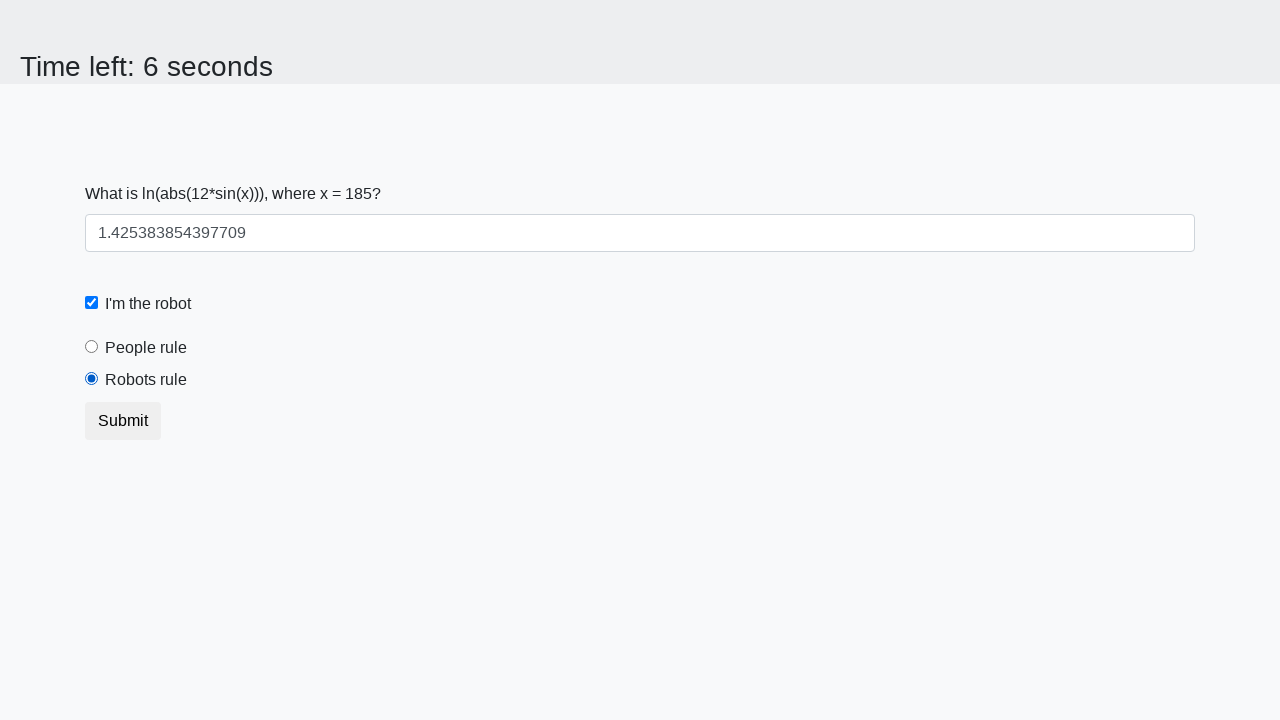

Clicked submit button to submit the form at (123, 421) on [type='submit']
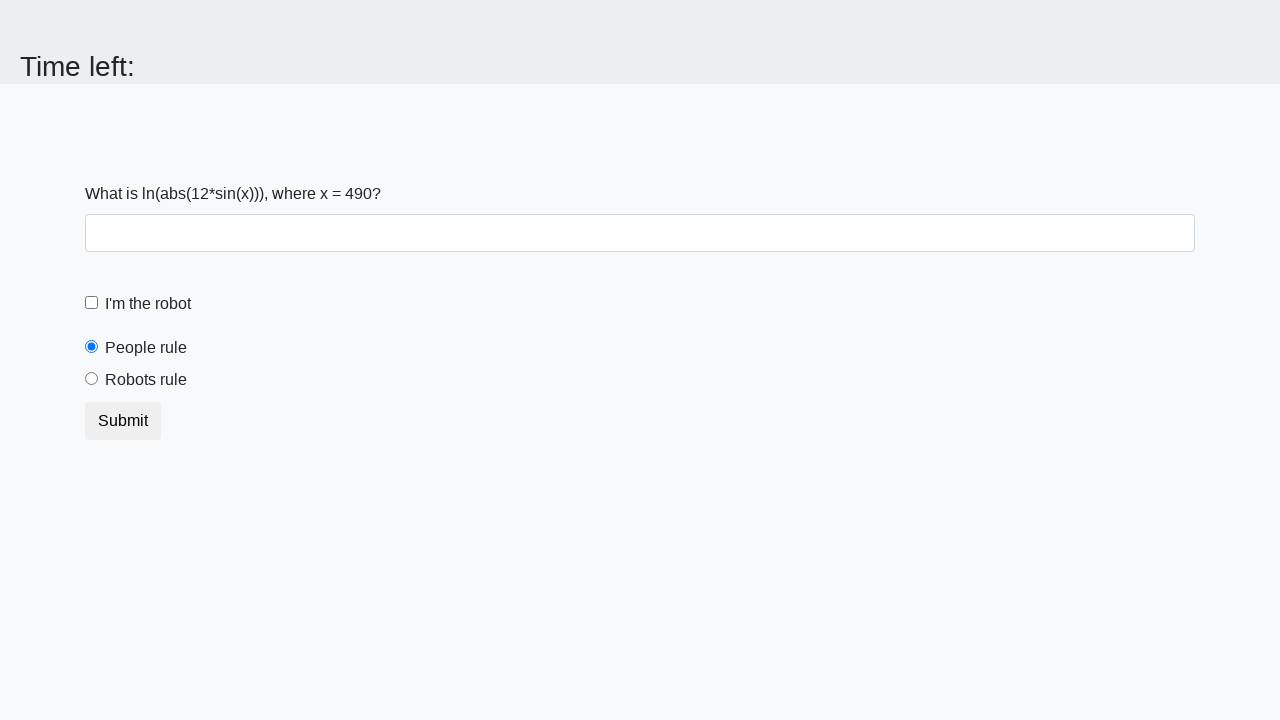

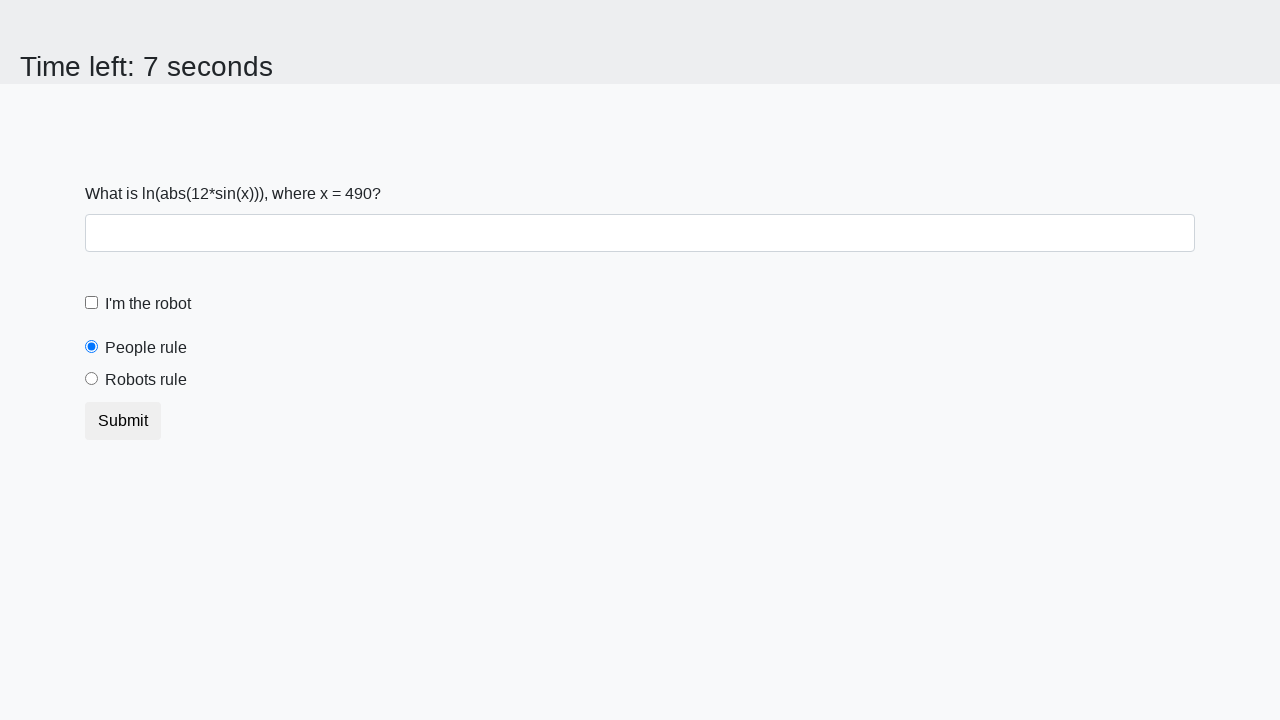